Tests single radio button selection by clicking male or female radio buttons and verifying the selection state and output message

Starting URL: https://yekoshy.github.io/RadioBtn-n-Checkbox/

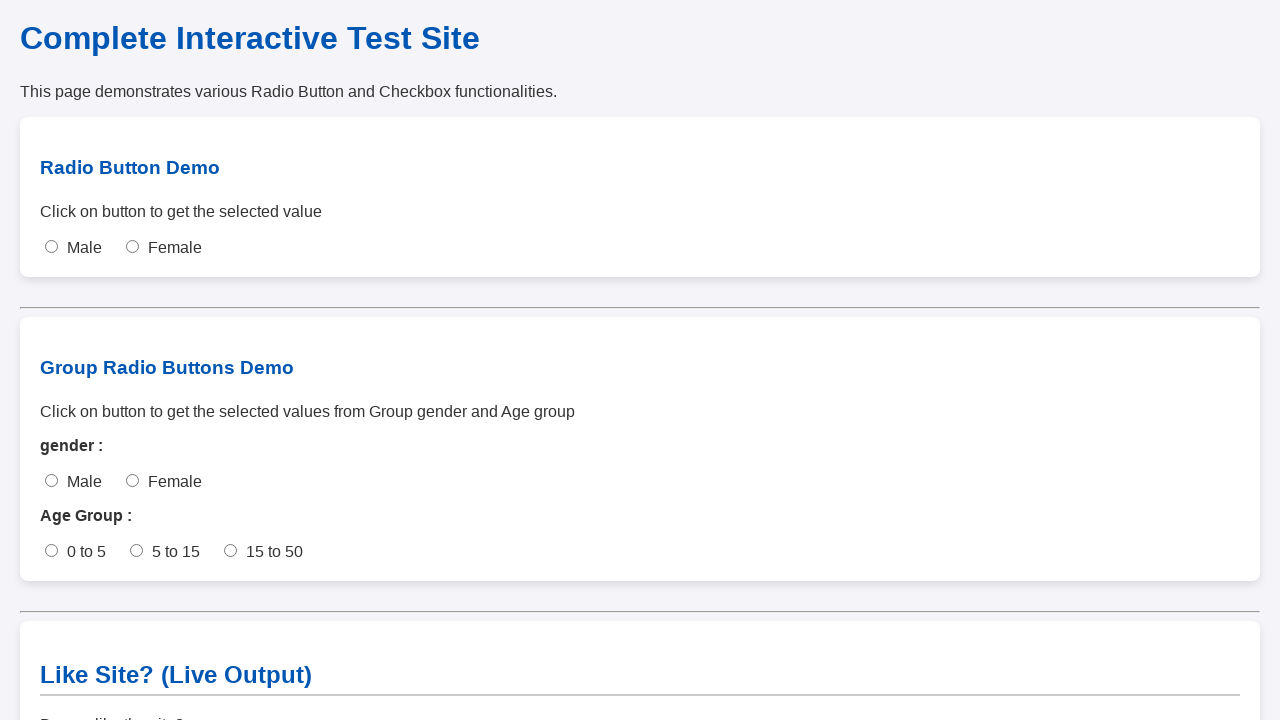

Clicked male radio button at (52, 247) on #male-single
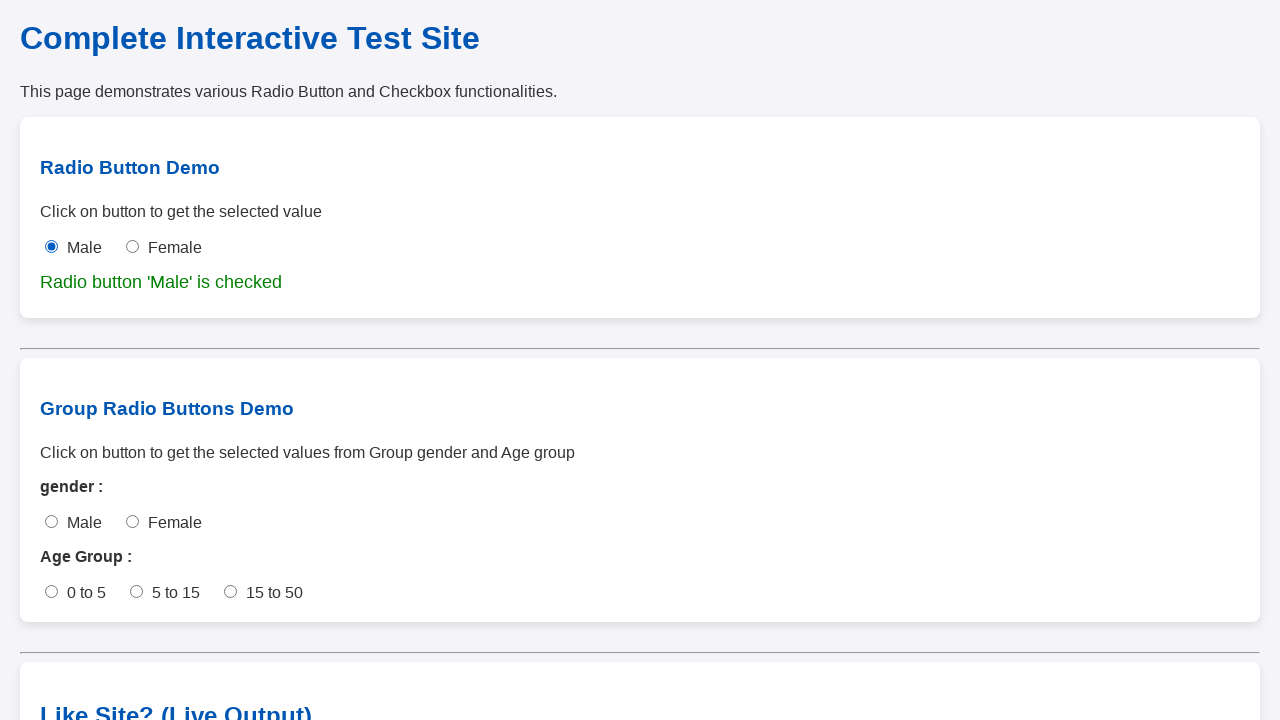

Waited 100ms for UI update
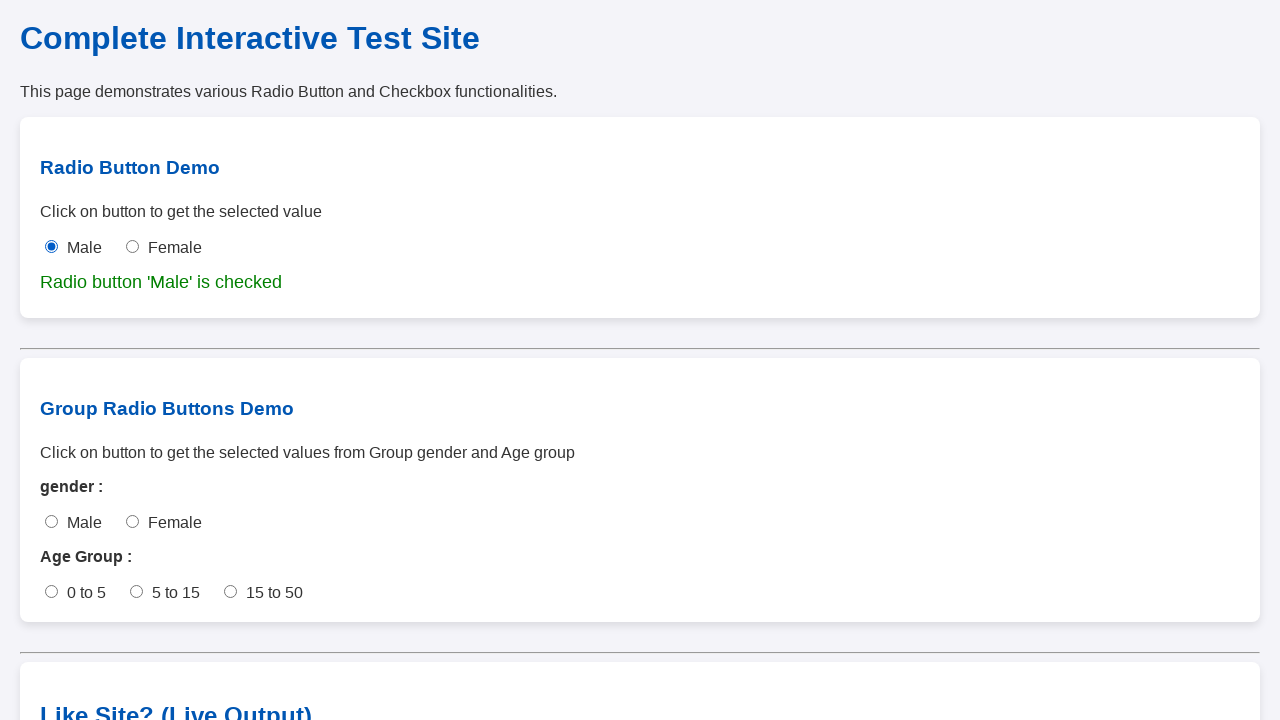

Verified male radio button is checked
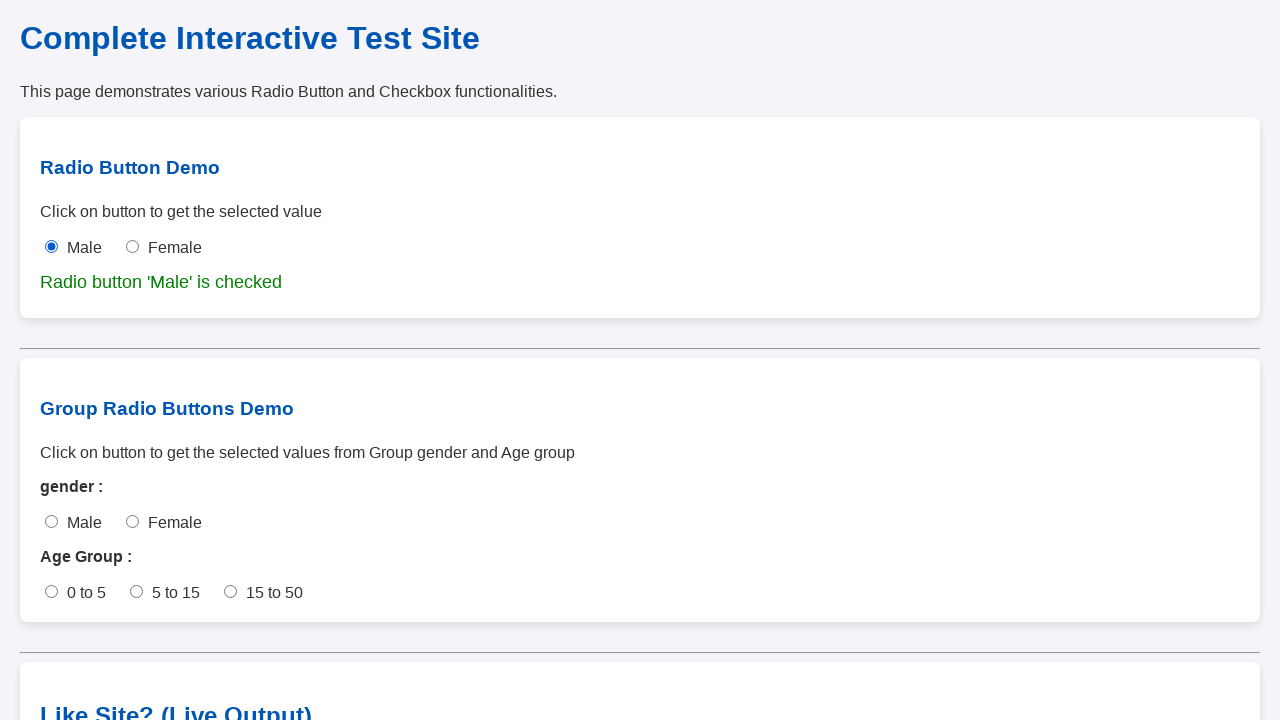

Retrieved output message text
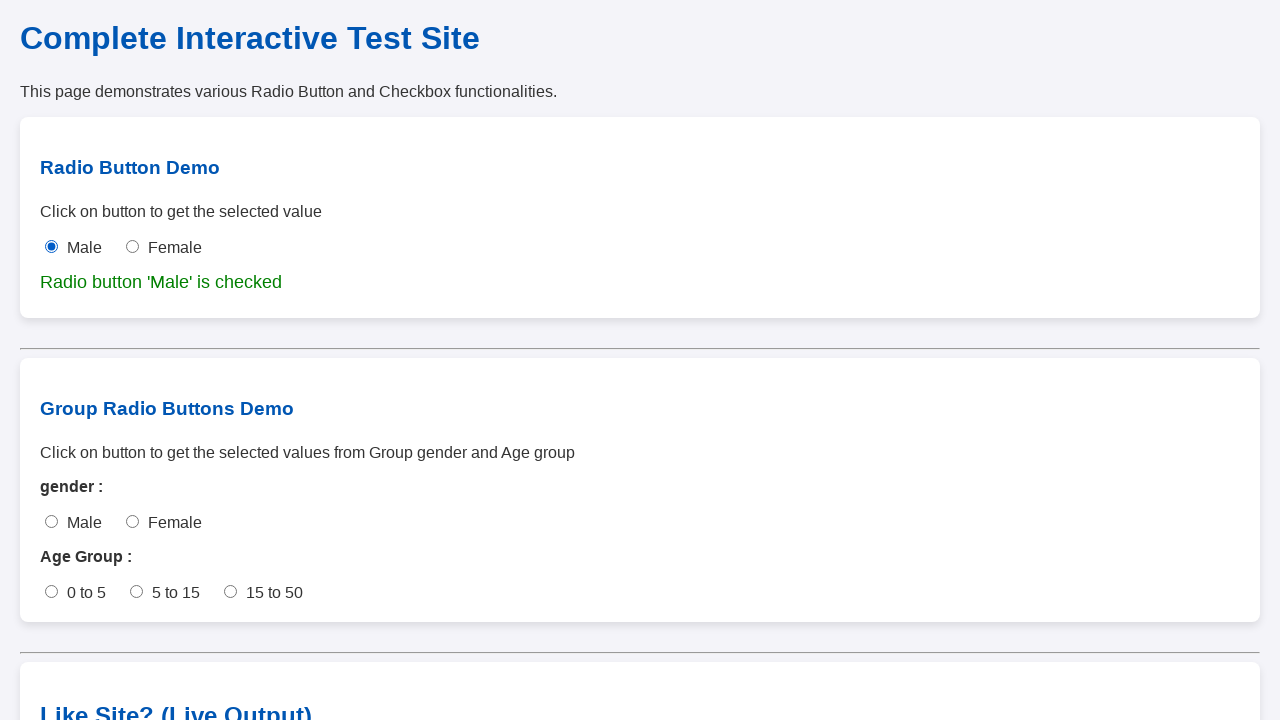

Verified output message contains 'Male'
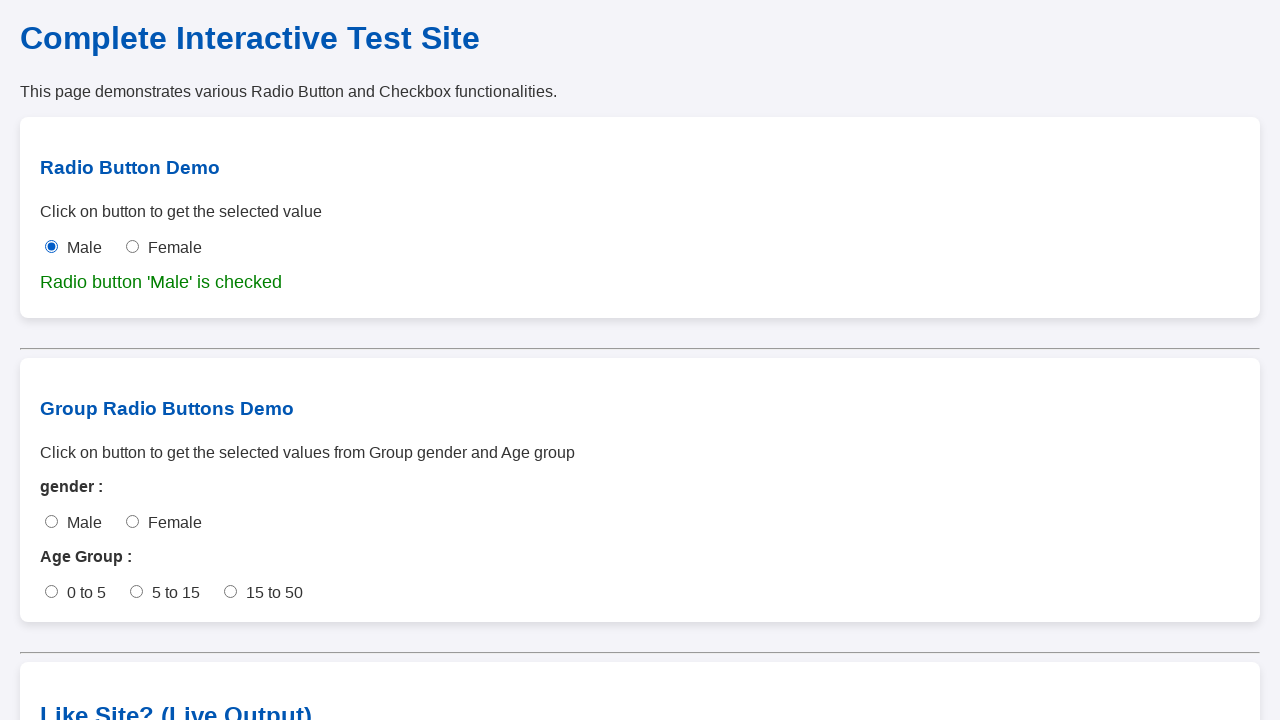

Clicked female radio button at (132, 247) on #female-single
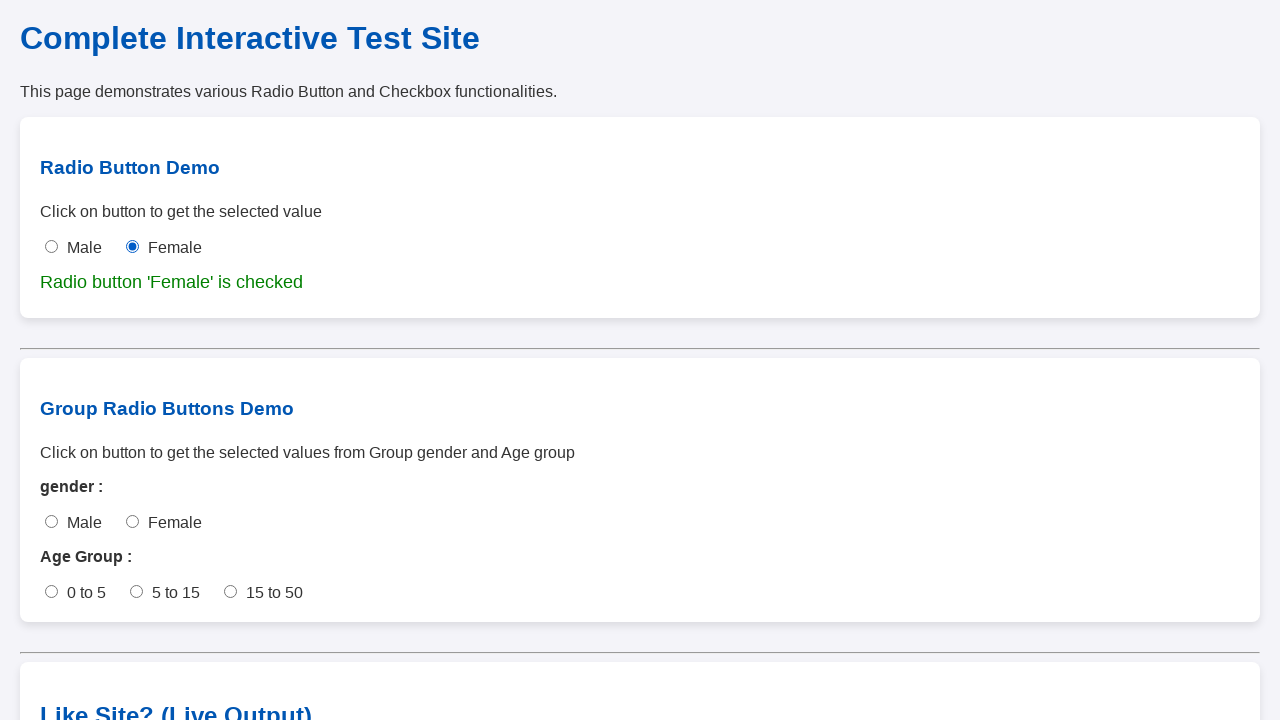

Waited 100ms for UI update
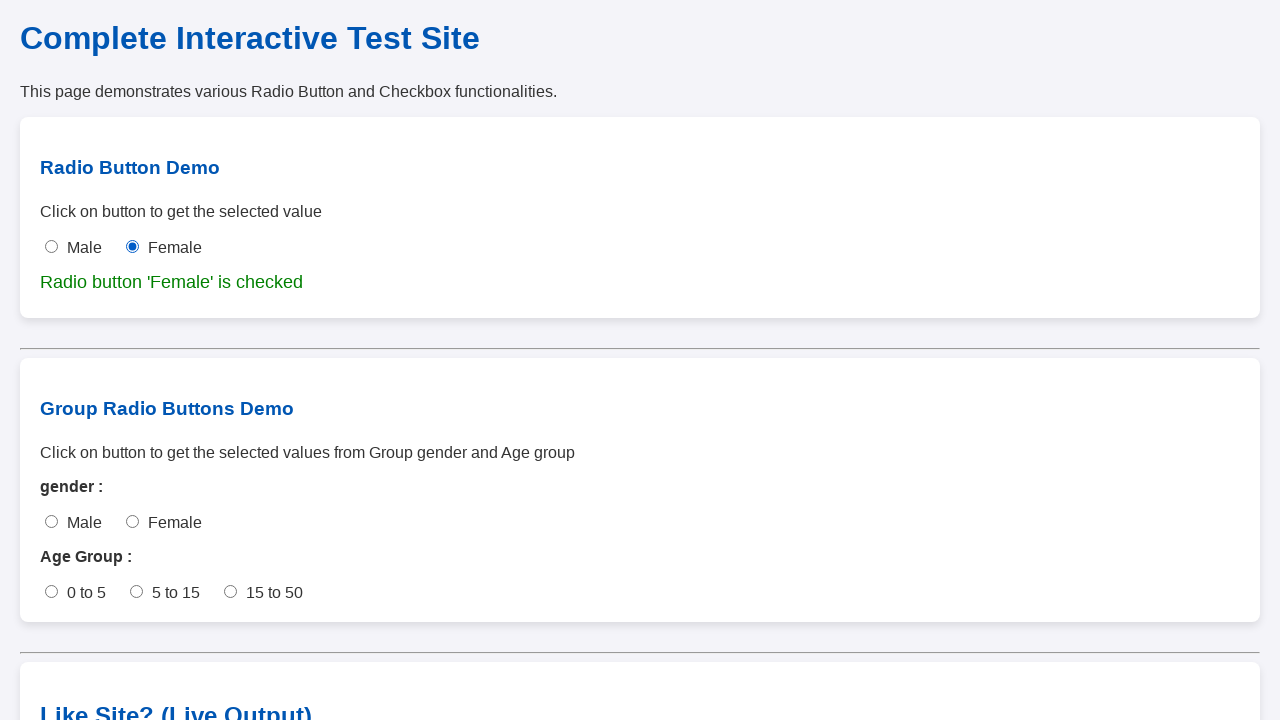

Verified female radio button is checked
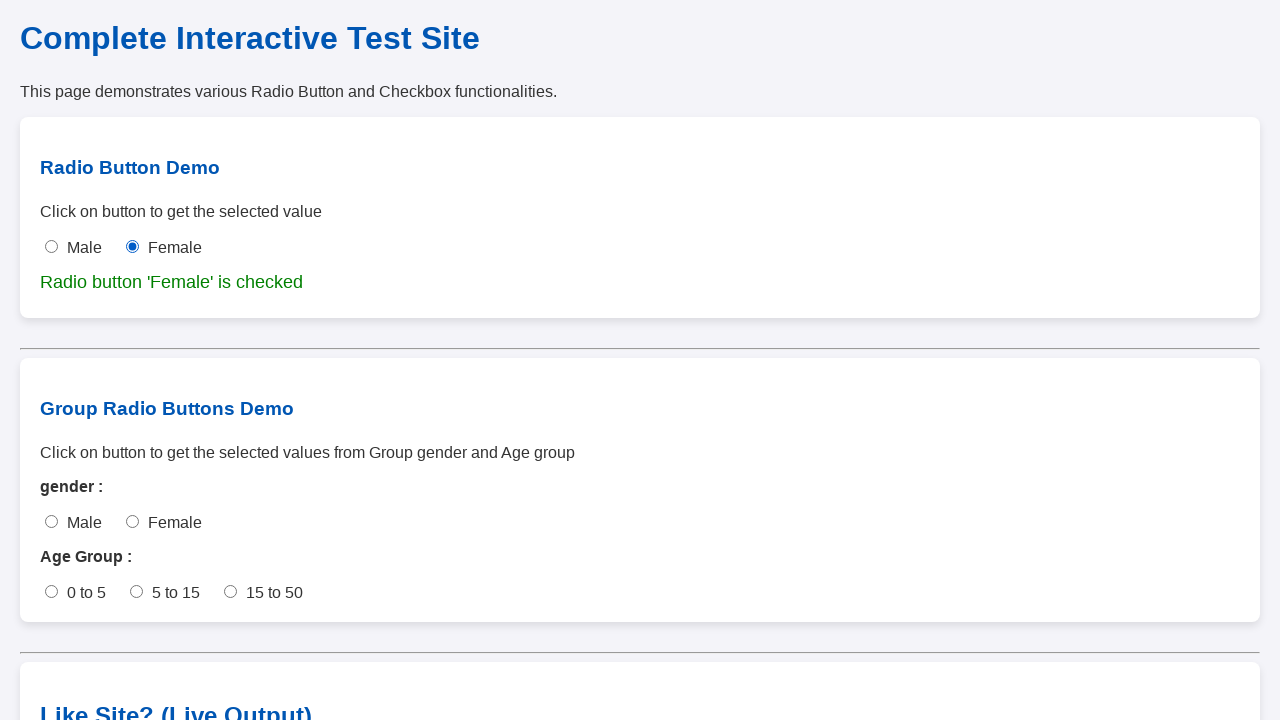

Retrieved output message text
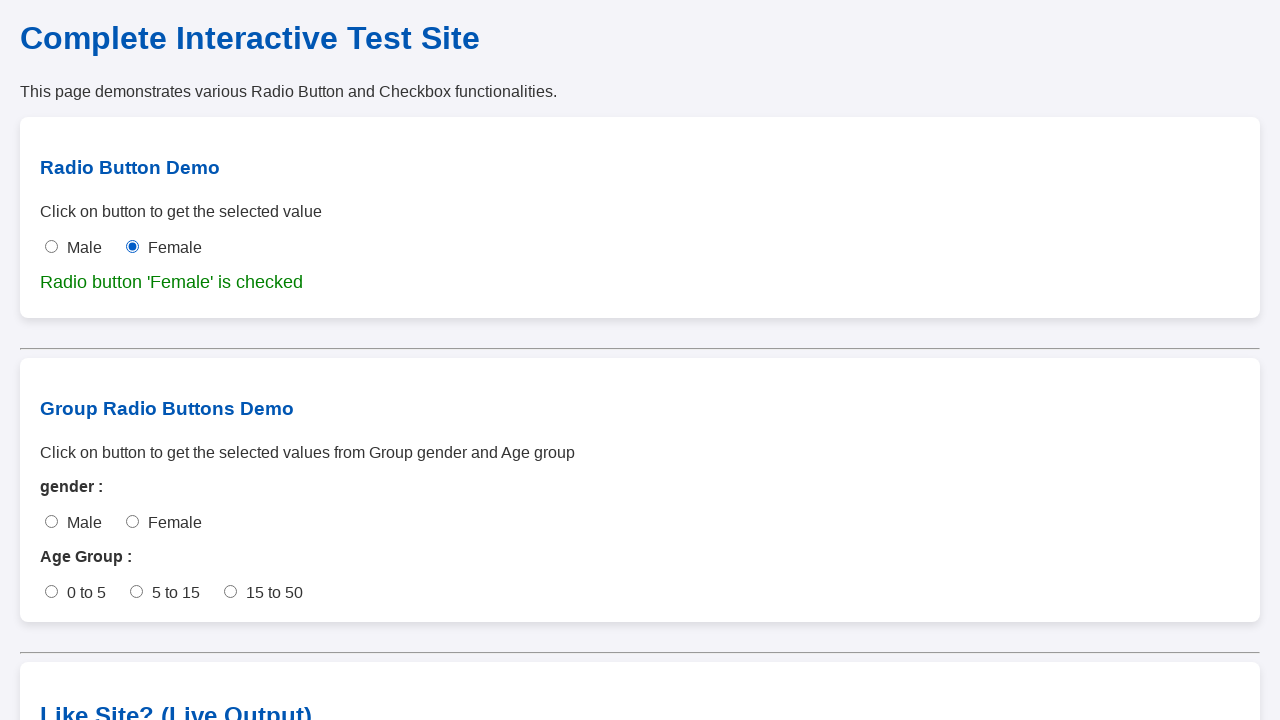

Verified output message contains 'Female'
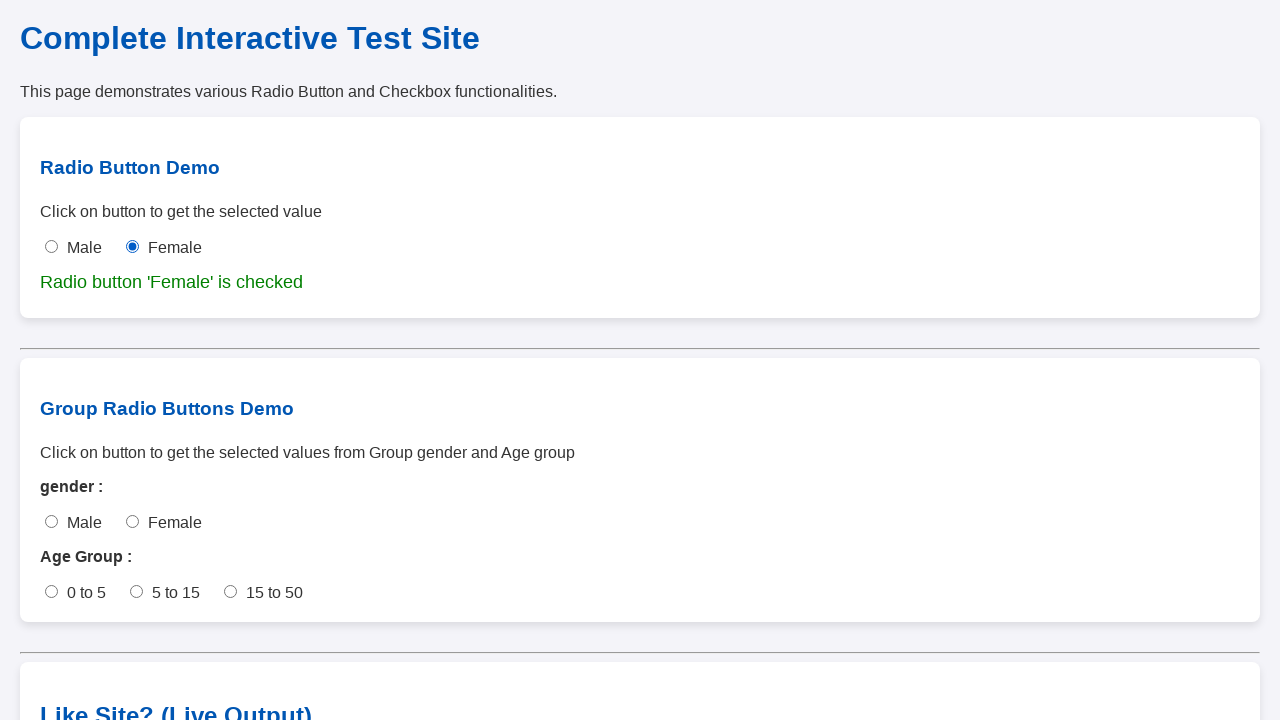

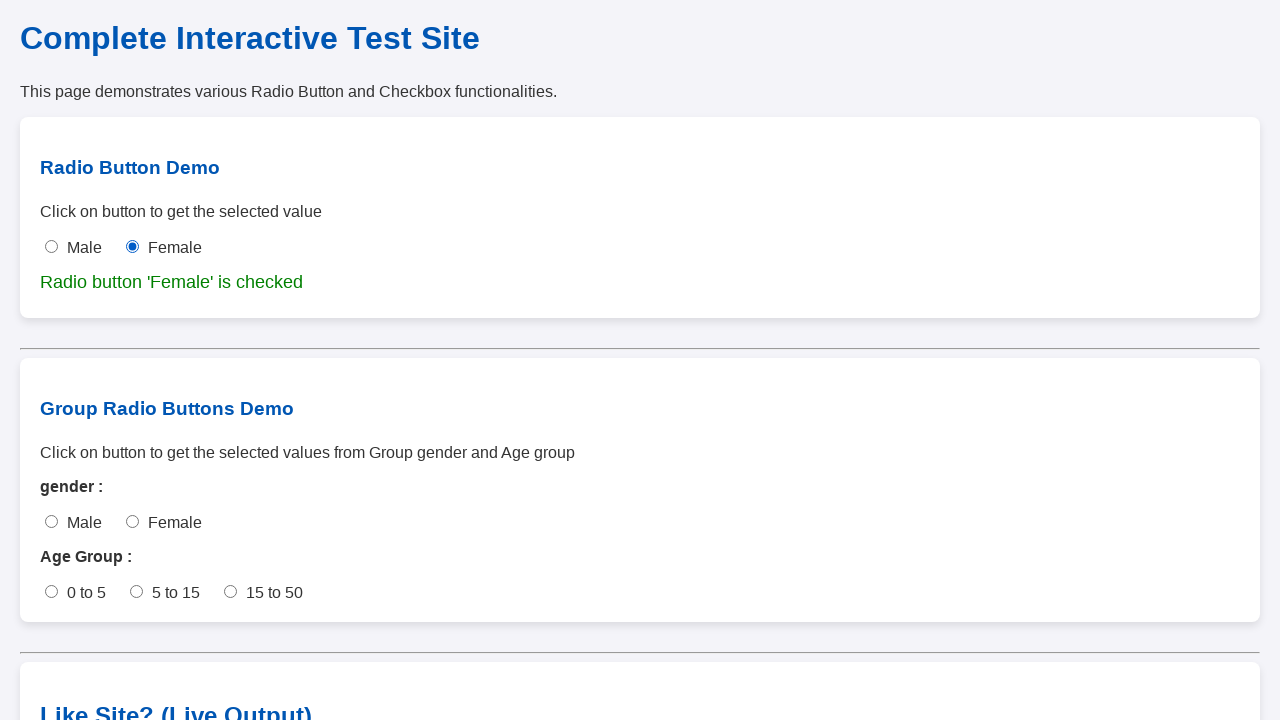